Tests selecting the "Orange" radio button and verifies the displayed value updates correctly

Starting URL: https://test-with-me-app.vercel.app/learning/web-elements/elements/radio

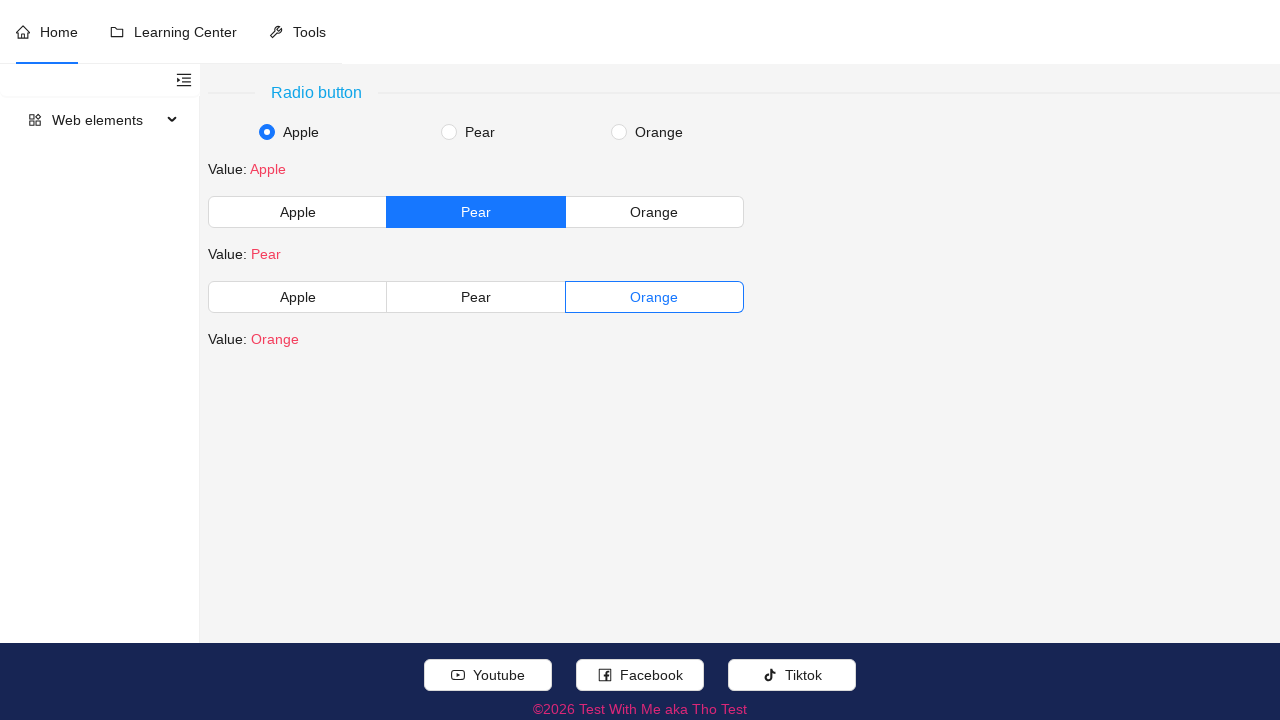

Verified page title is 'Test With Me aka Tho Test'
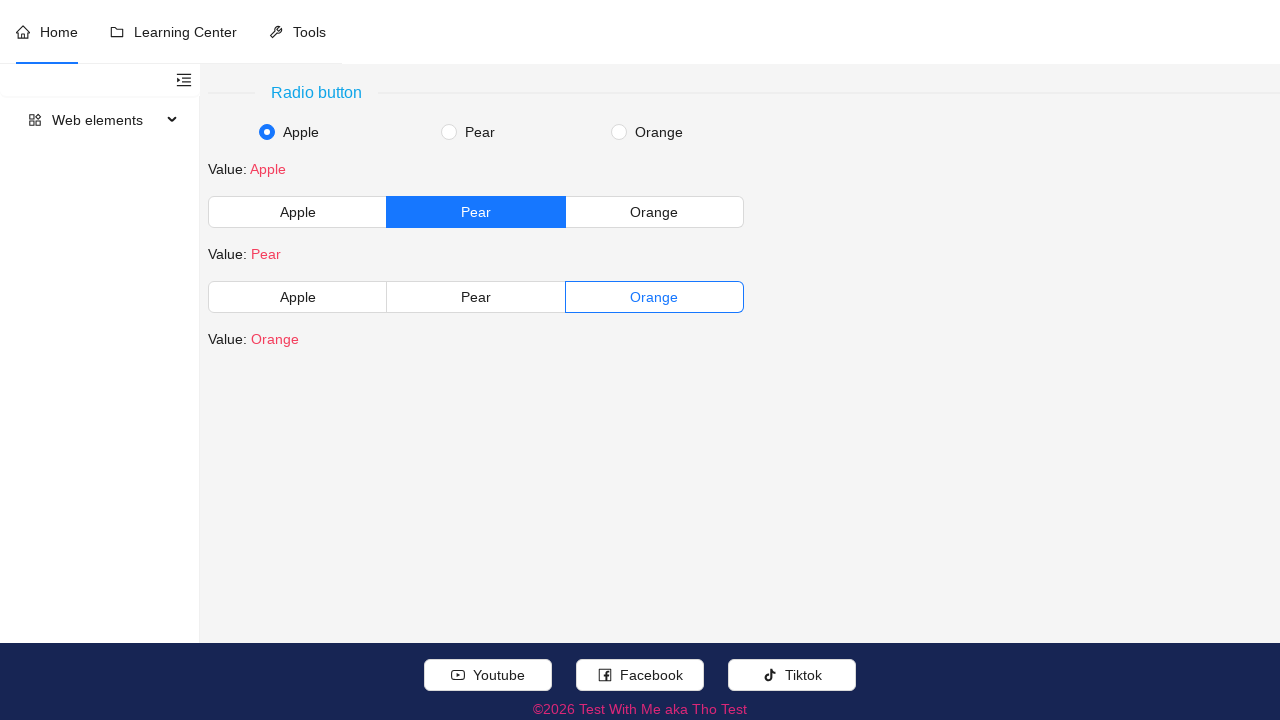

Selected the Orange radio button at (619, 132) on //input[@value='Orange' and contains(concat(' ',normalize-space(@class),' '),' a
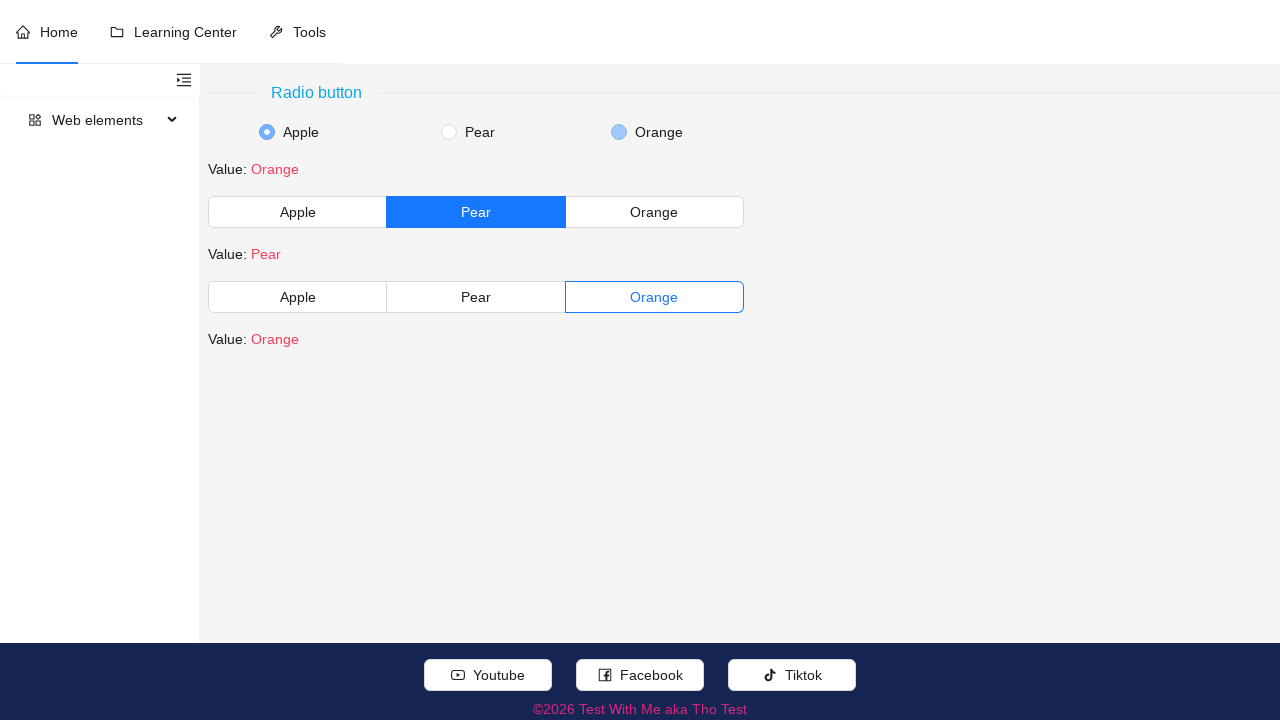

Verified Orange radio button is checked
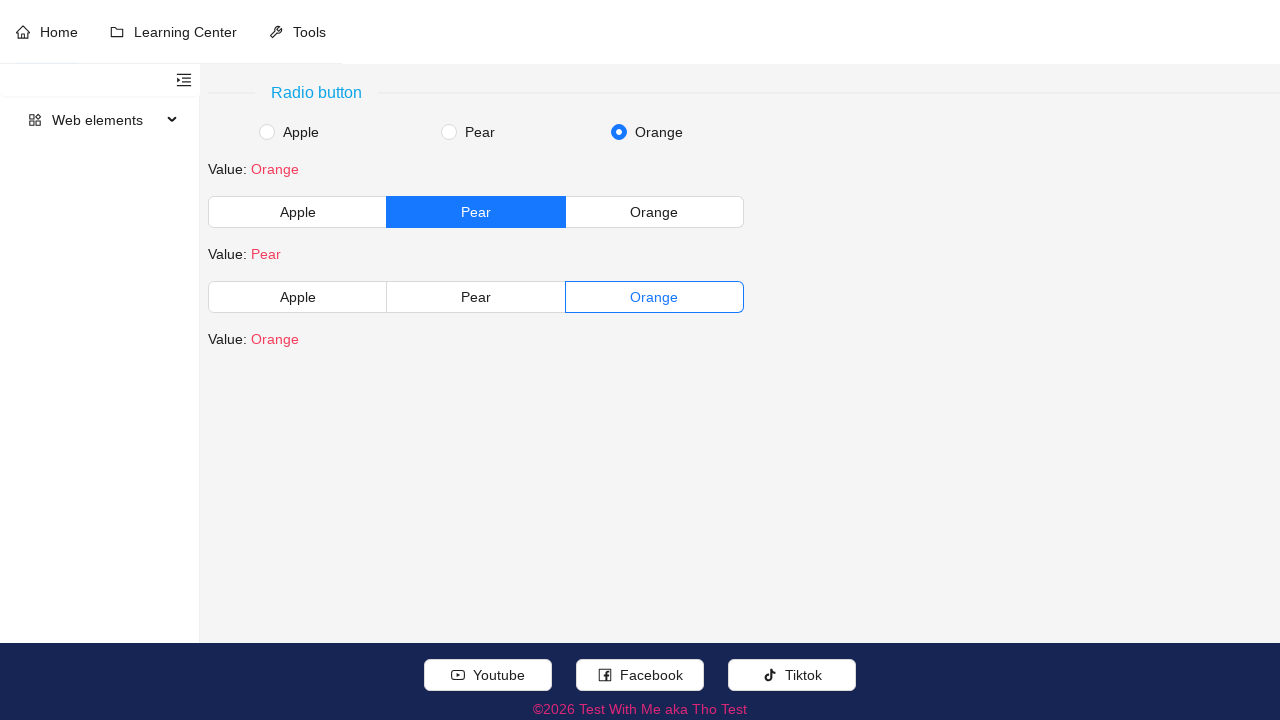

Verified displayed value updated to 'Value: Orange'
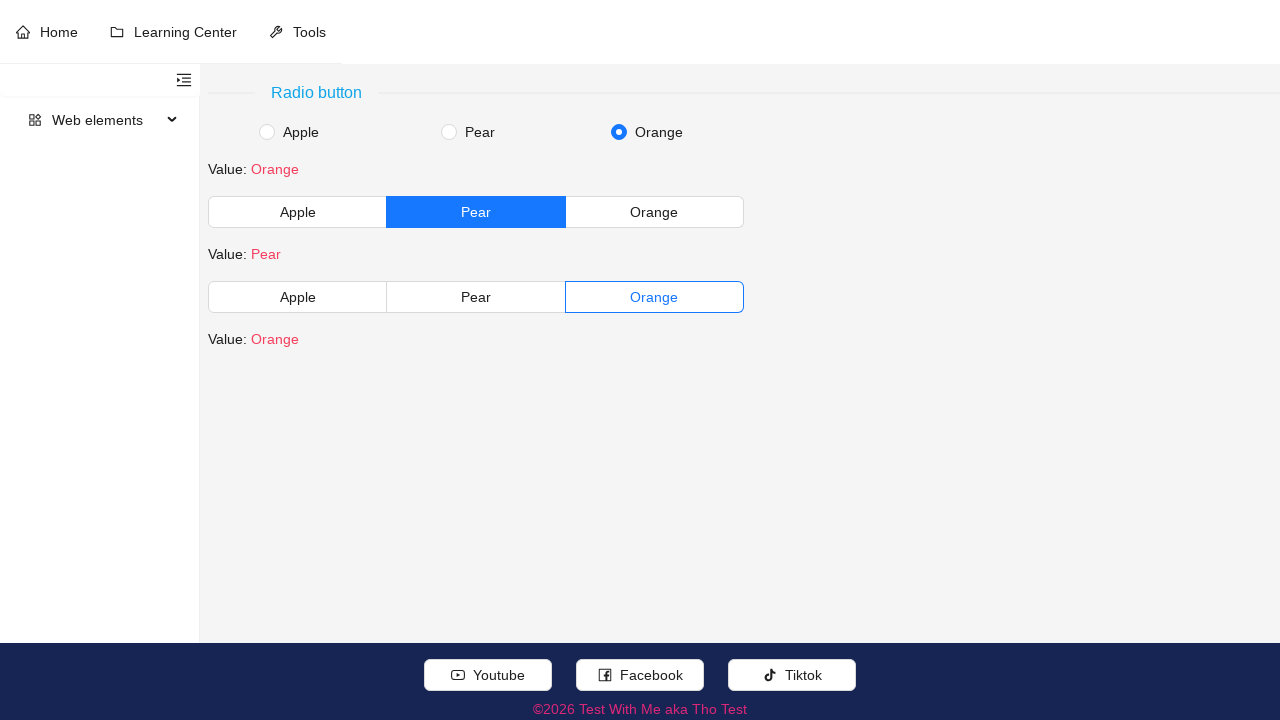

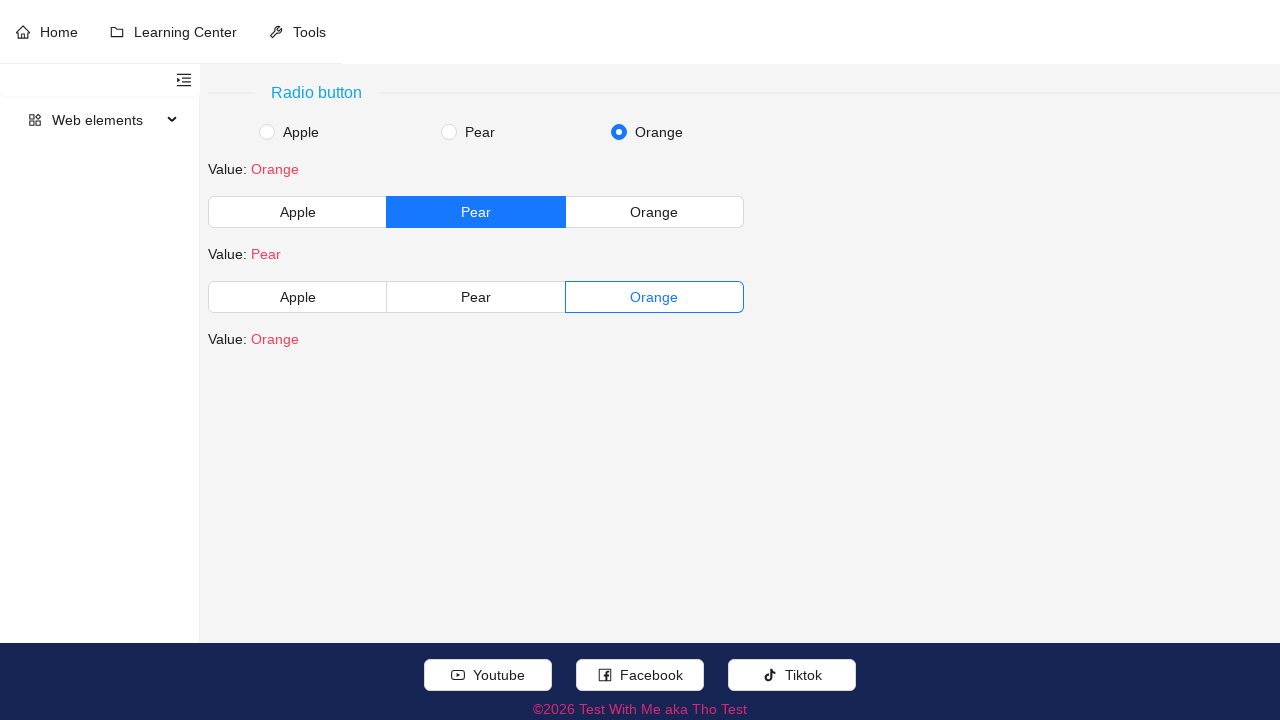